Tests navigation to Contact page by clicking the footer link and verifying the URL and title

Starting URL: https://www.lambdaworks.io

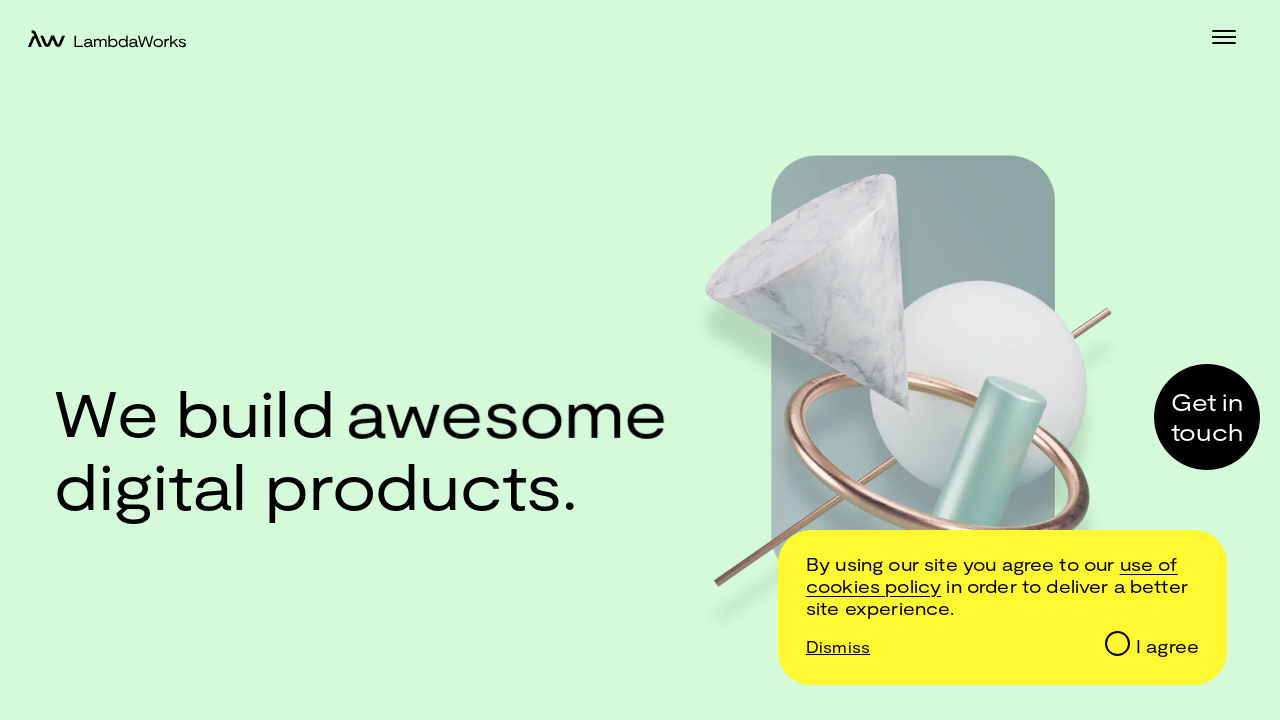

Clicked Contact link in footer at (665, 570) on footer >> text=Contact
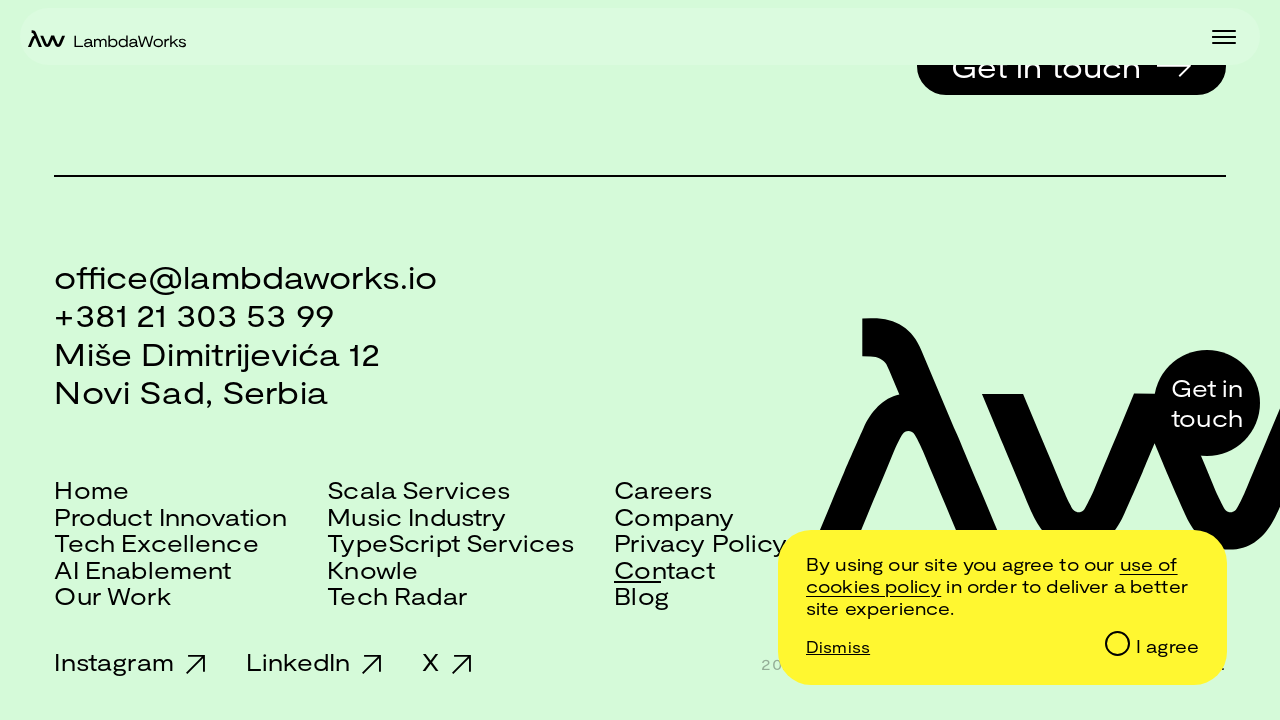

Navigated to Contact page - URL verified as https://www.lambdaworks.io/contact
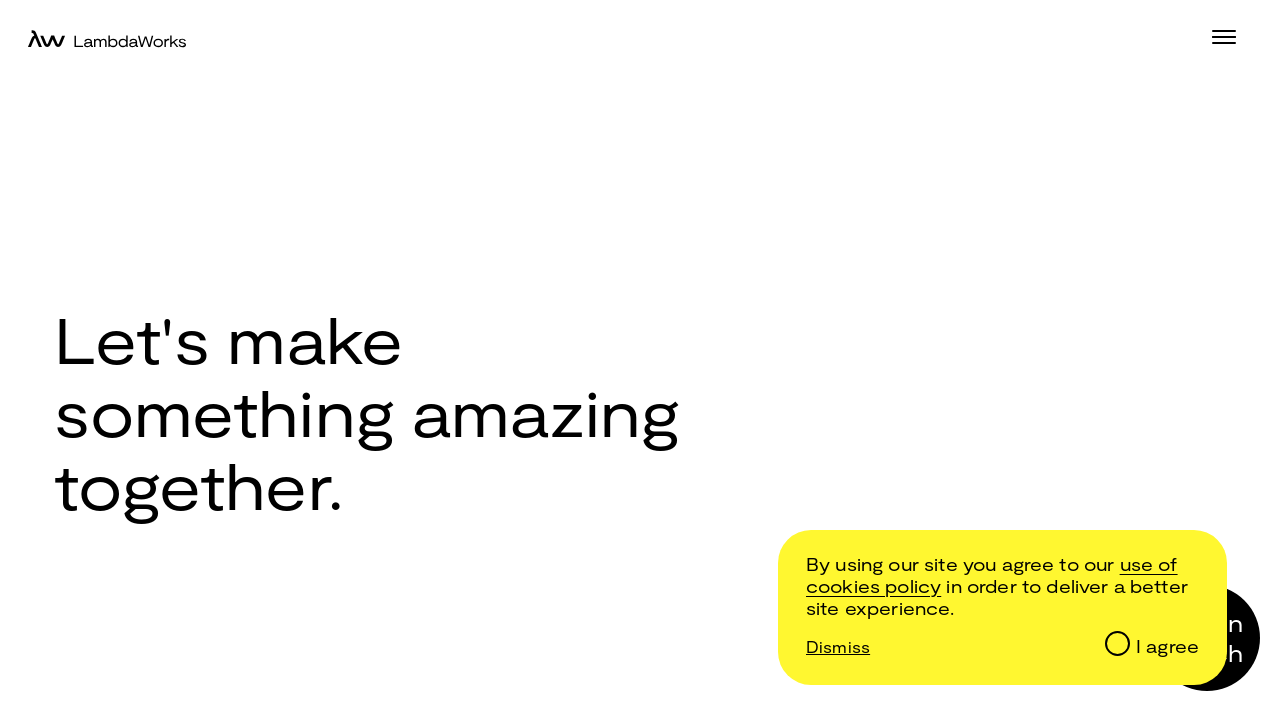

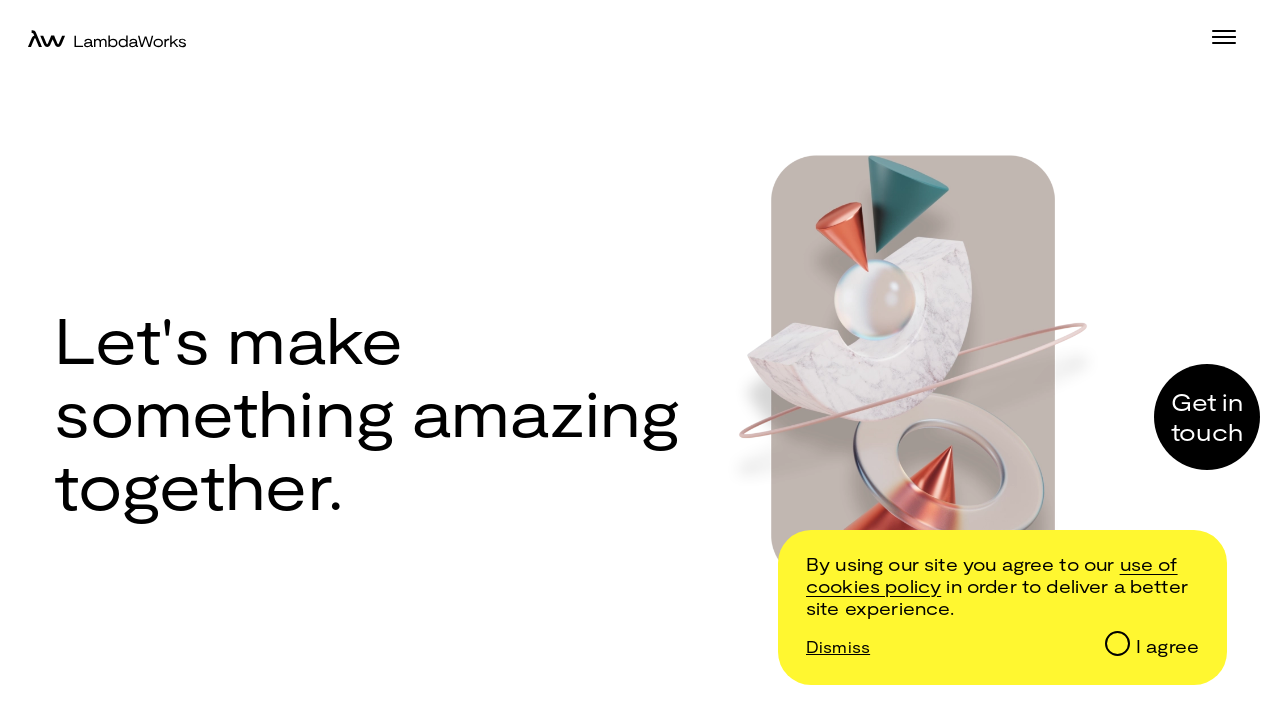